Navigates to Applitools demo everchanging page which displays dynamic content

Starting URL: https://applitools.github.io/demo/TestPages/SpecialCases/everchanging.html

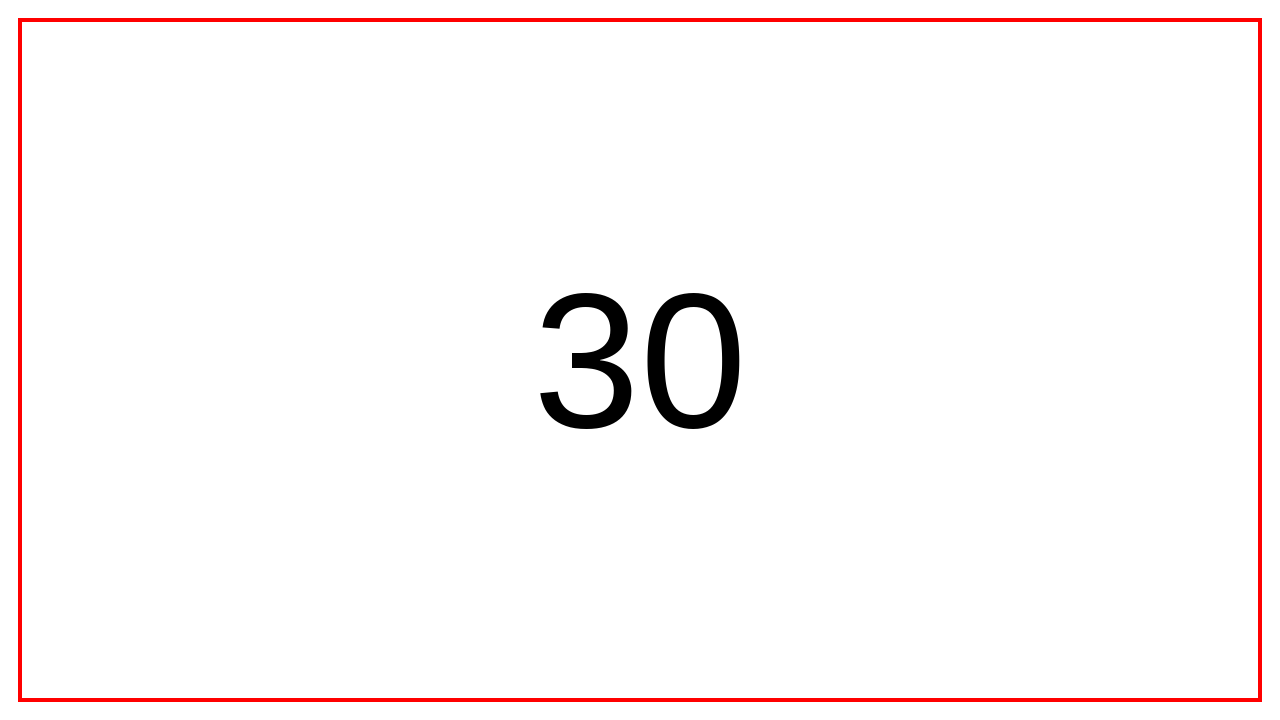

Waited for page DOM content to load
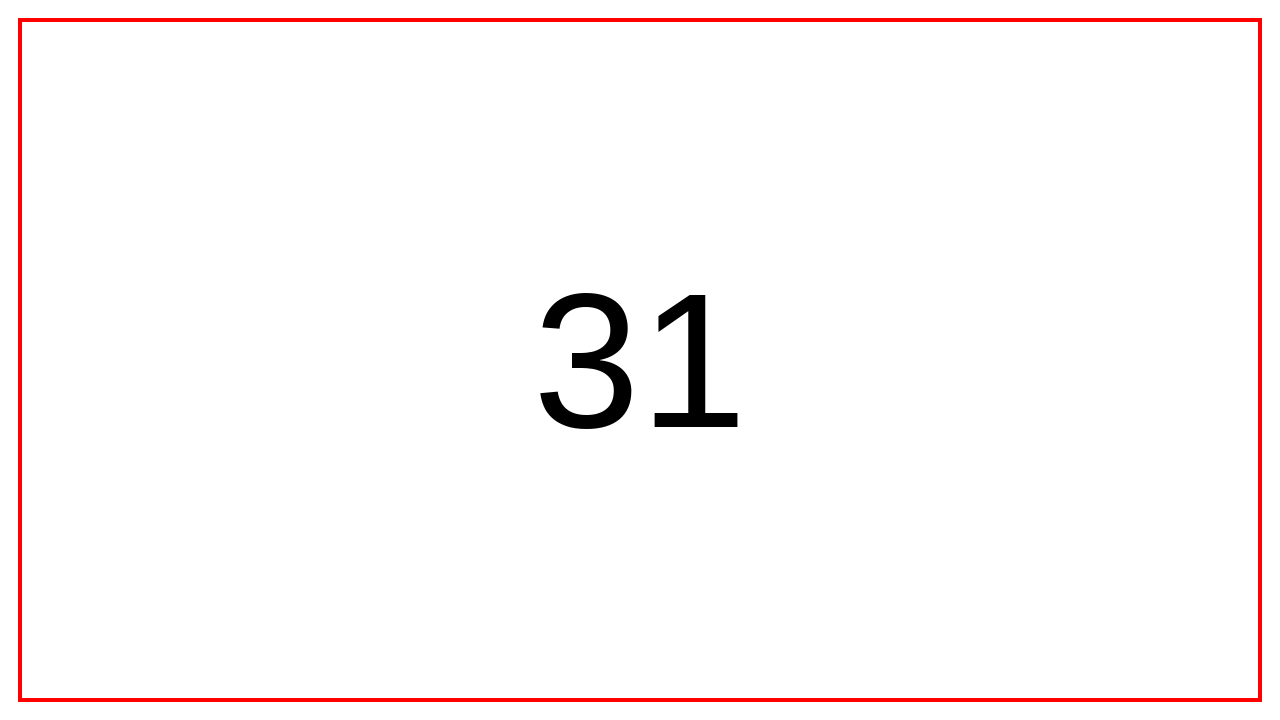

Verified body element is present on Applitools everchanging demo page
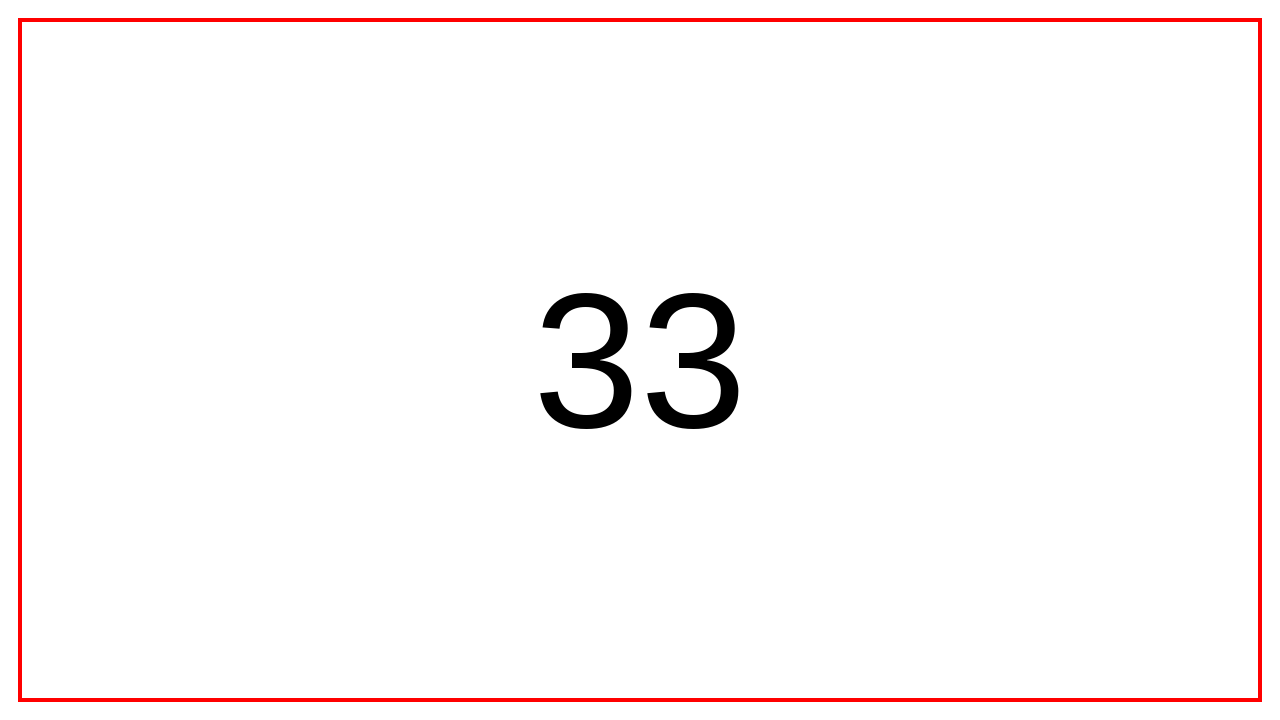

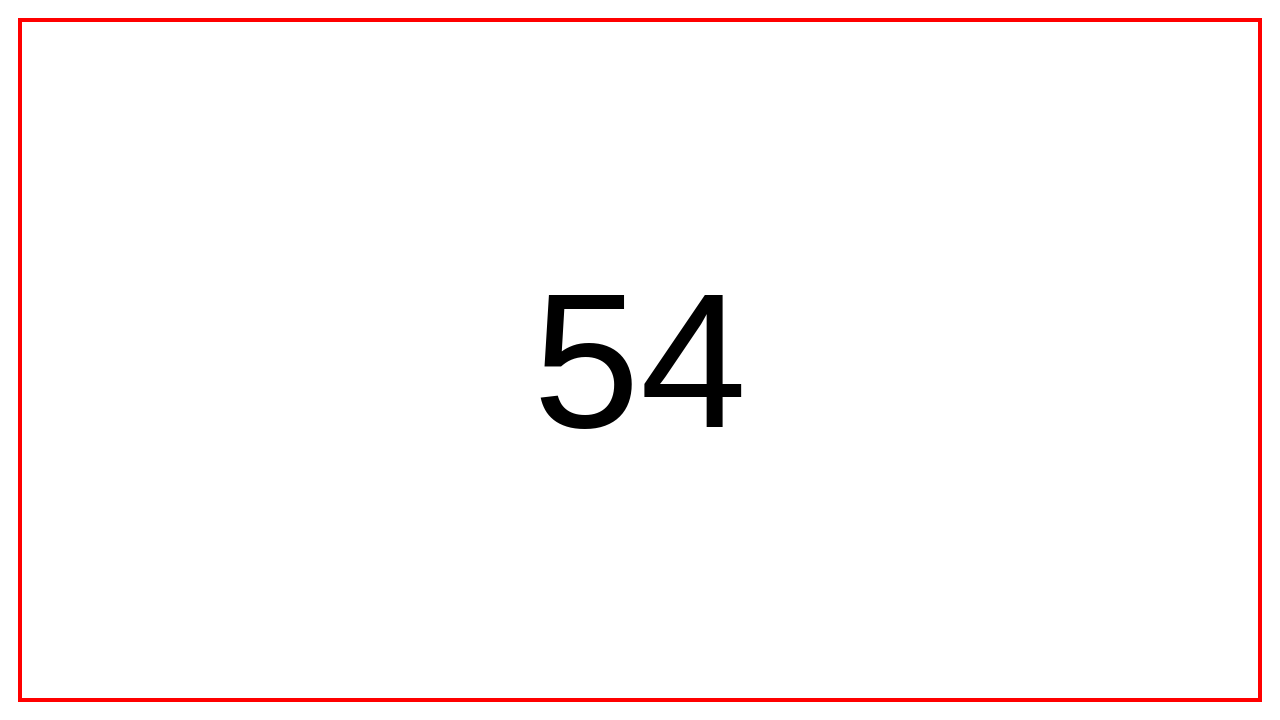